Launches browser and navigates to an e-commerce shop homepage, verifying the page loads successfully

Starting URL: https://shop.one-shore.com

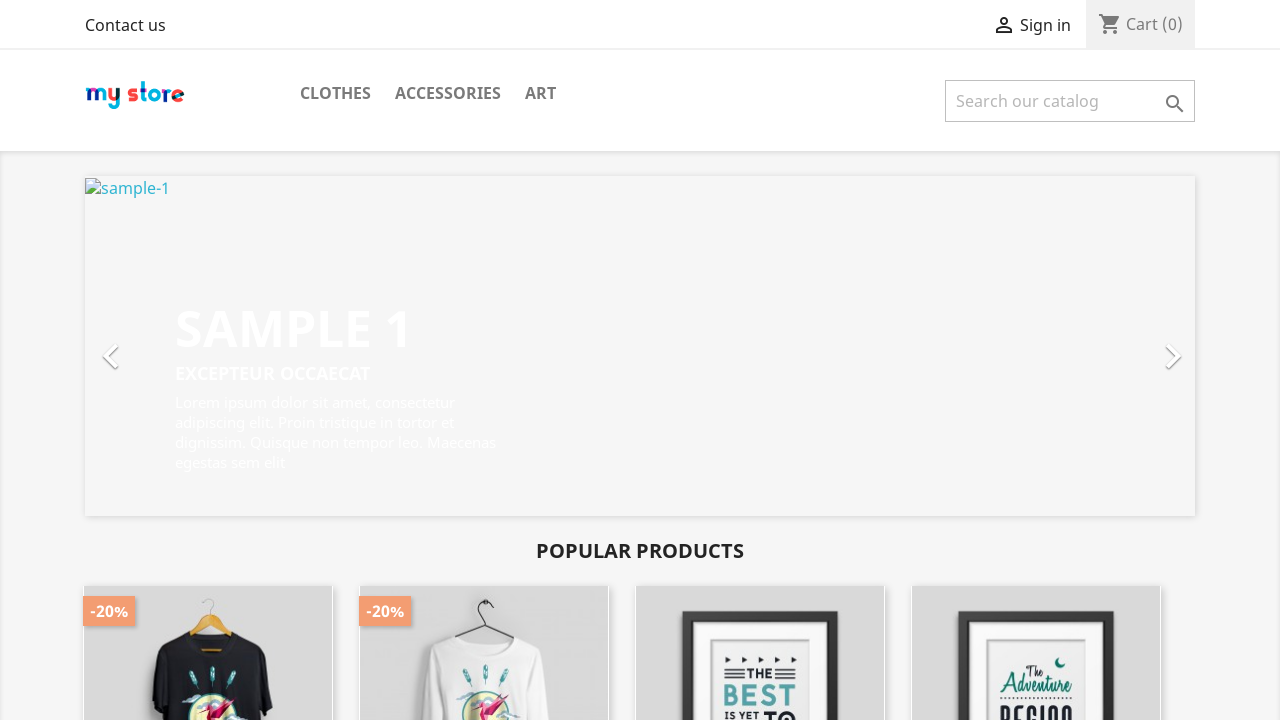

Waited for page DOM content to load
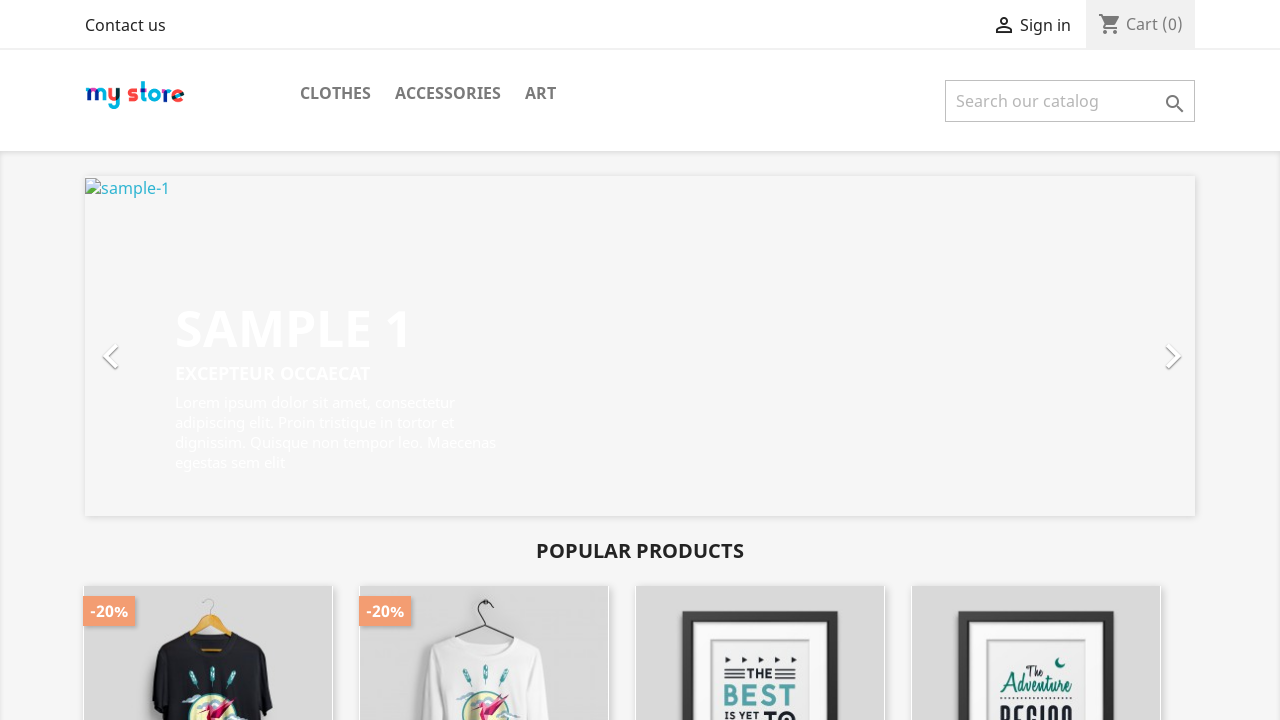

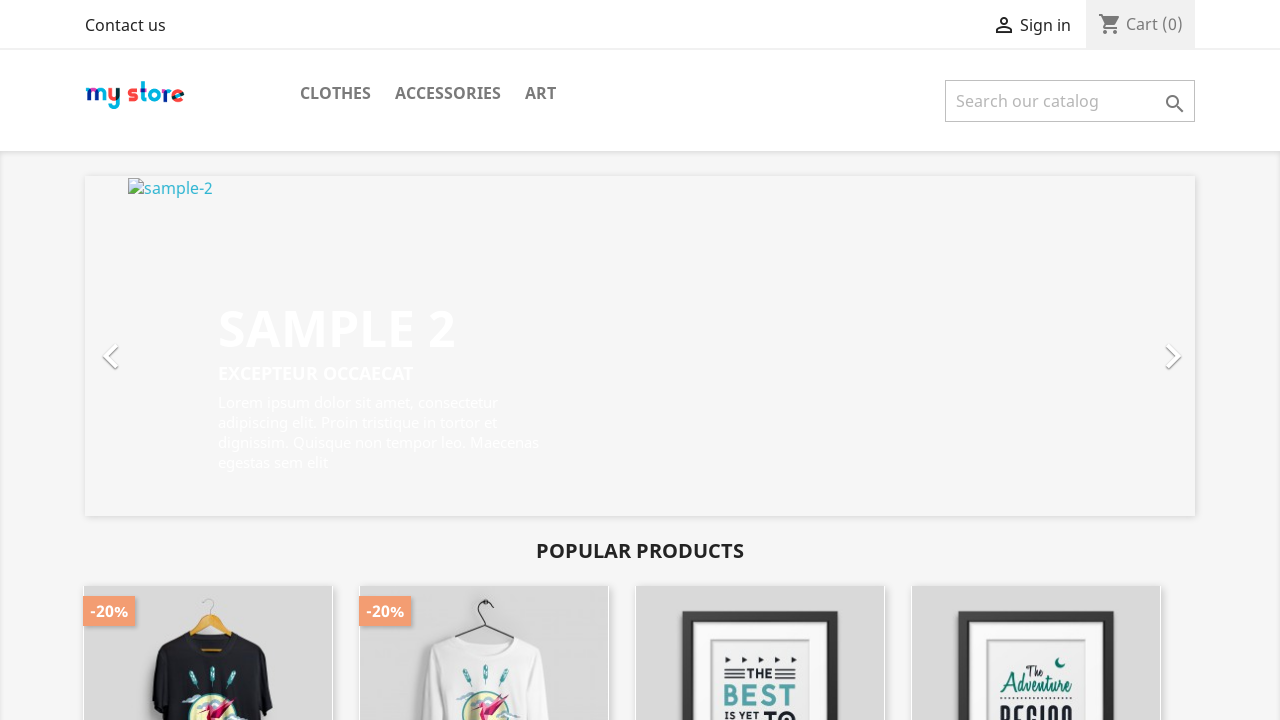